Tests filling out a practice form by entering first name and last name into text input fields using XPath indexing

Starting URL: https://www.techlistic.com/p/selenium-practice-form.html

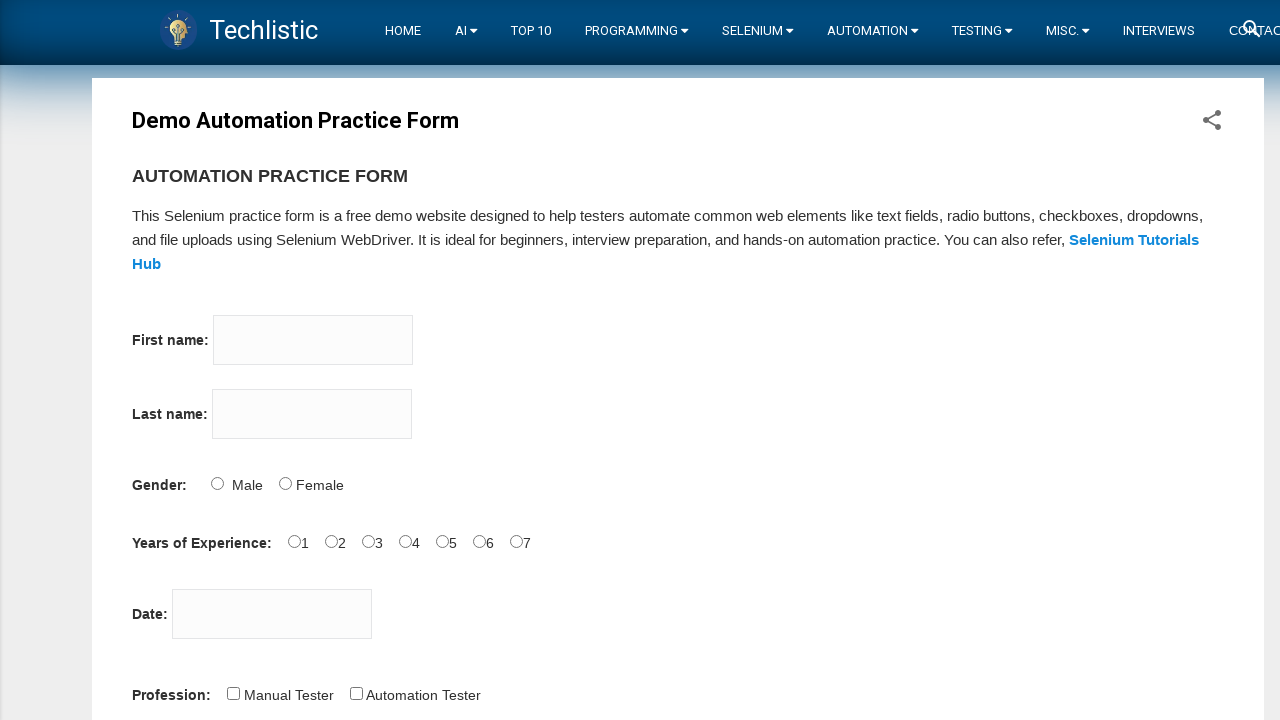

Filled first name field with 'Kishore' using XPath indexing on (//input[@type='text'])[1]
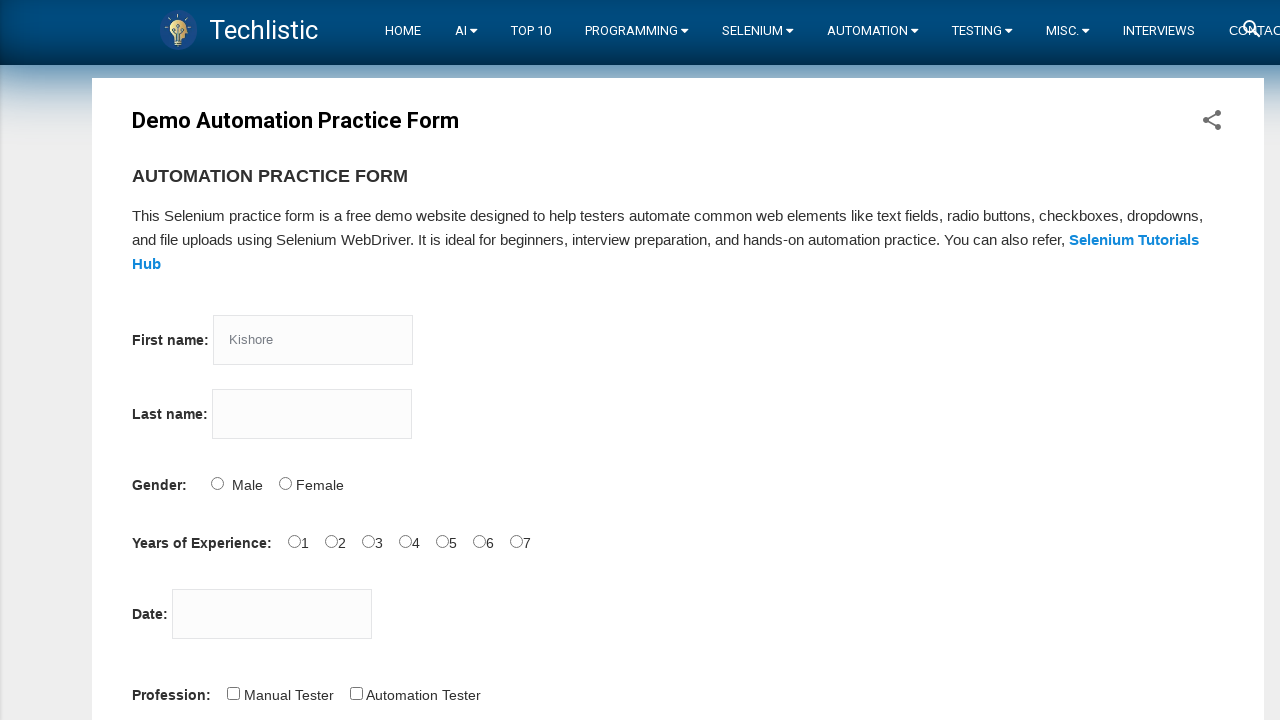

Filled last name field with 'Char' using XPath indexing on (//input[@type='text'])[2]
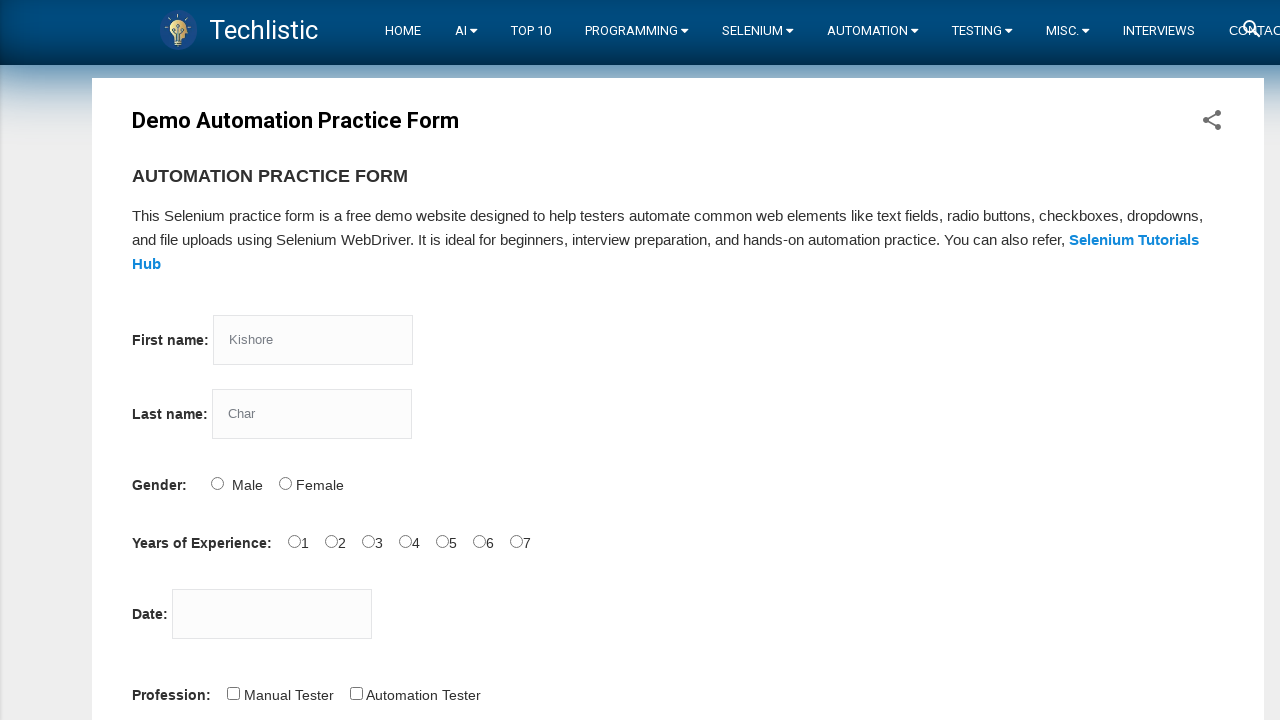

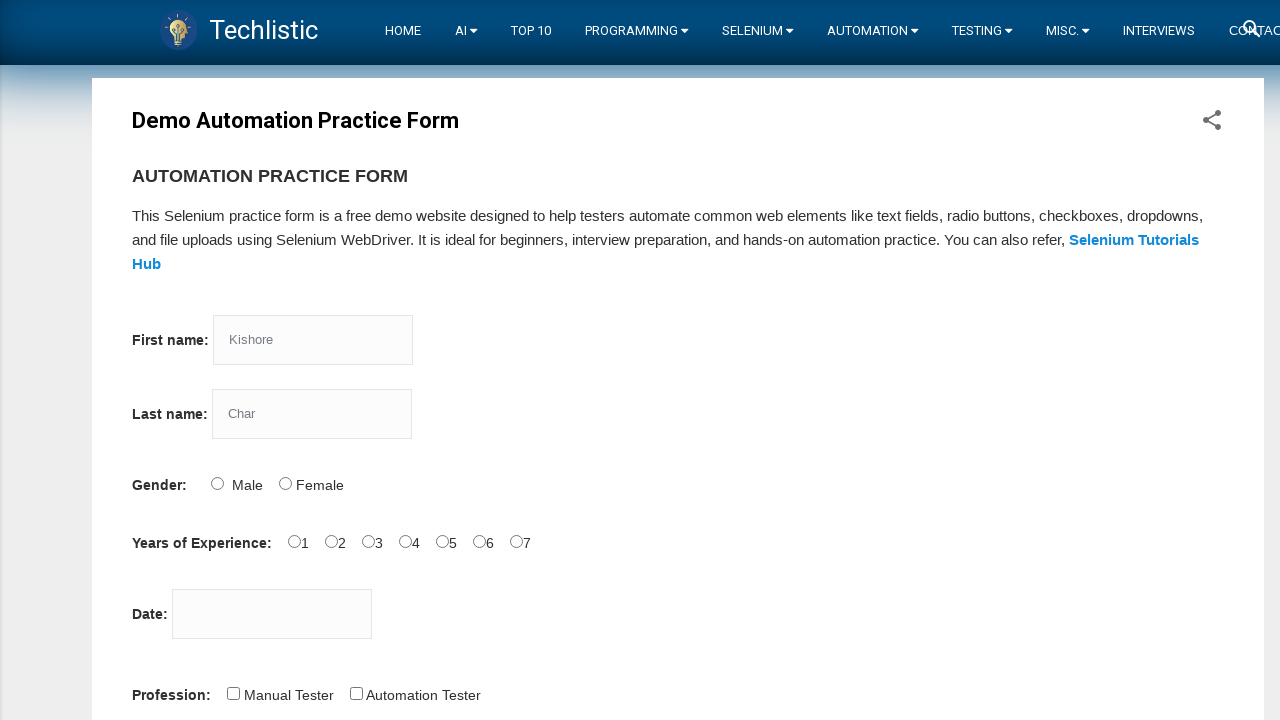